Tests finding an element within a form context and filling it with text

Starting URL: http://sahitest.com/demo/linkTest.htm

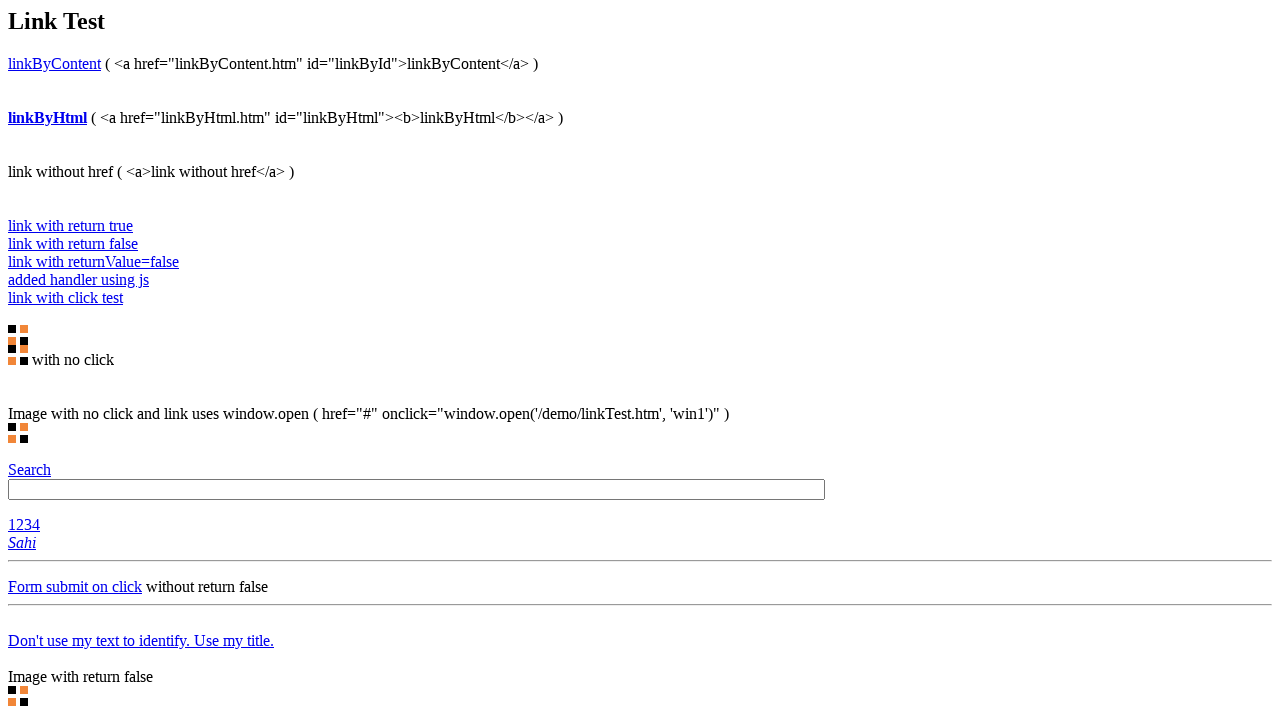

Located form element using XPath /html/body/form[1]
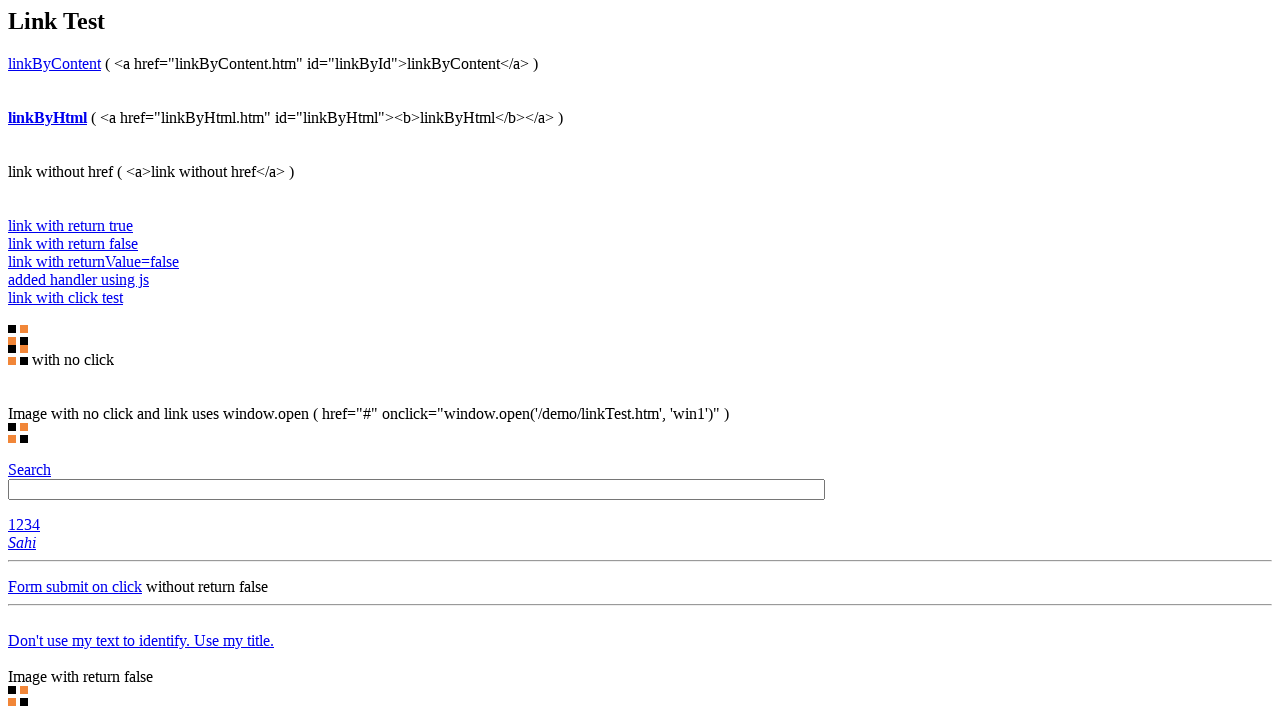

Filled input field #t1 within form with text 'bala' on xpath=/html/body/form[1] >> #t1
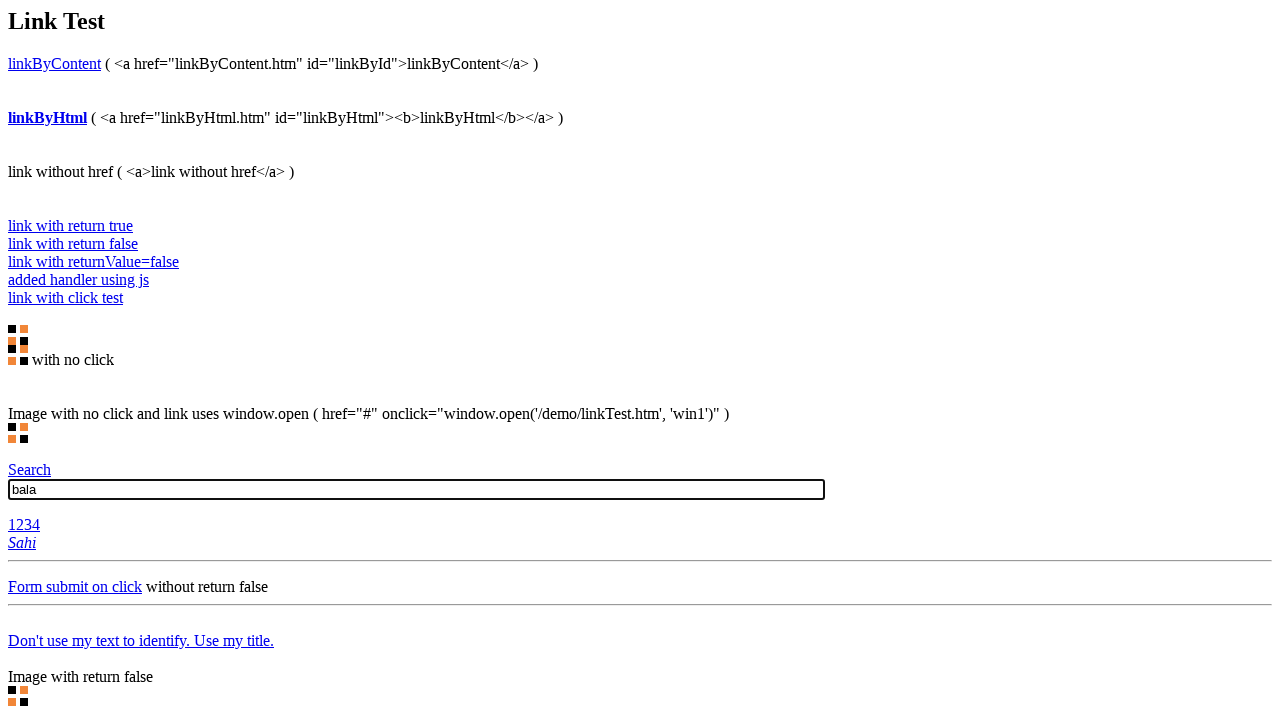

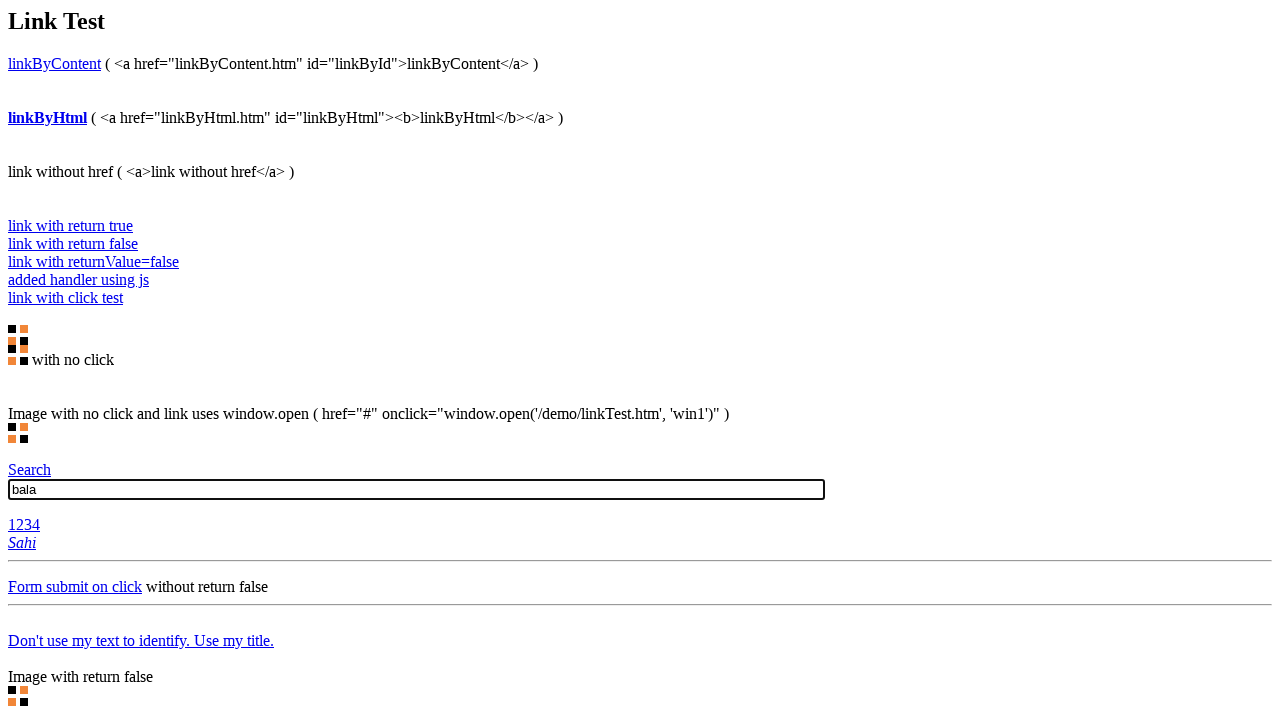